Tests HTML5 form validation messages by submitting forms with missing or invalid data and verifying the browser's validation messages

Starting URL: https://automationfc.github.io/html5/index.html

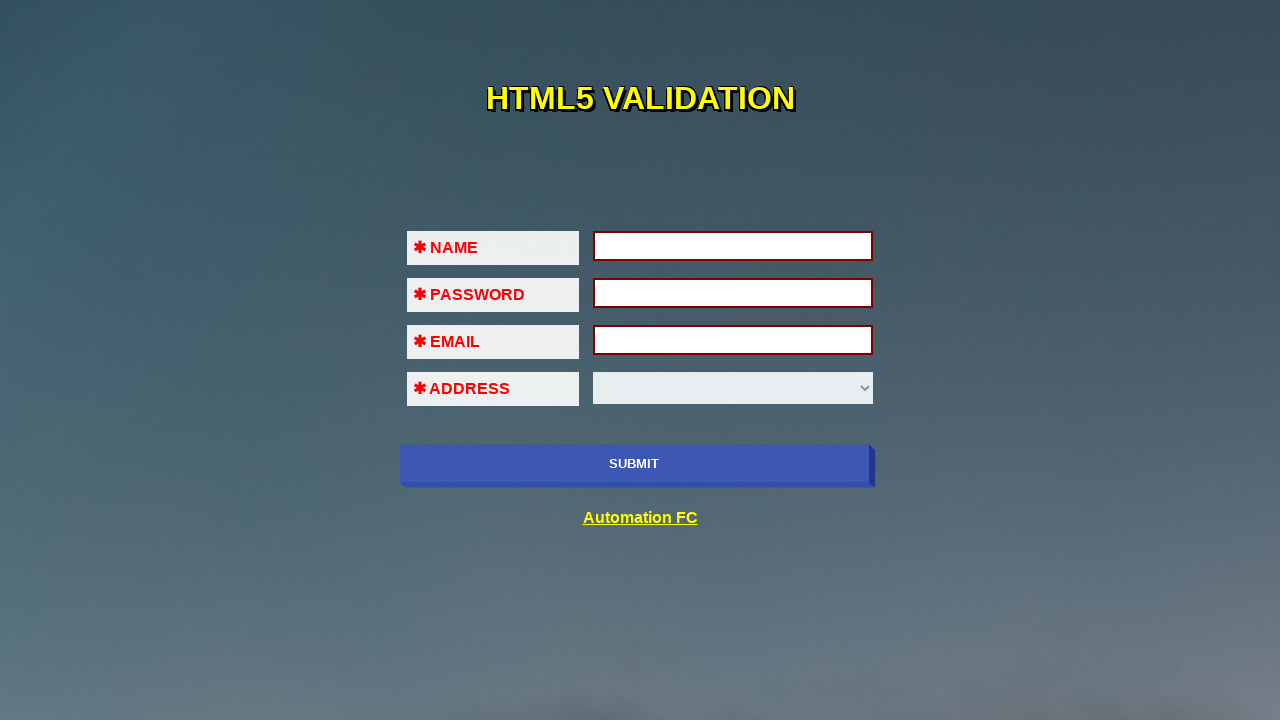

Clicked submit button without filling any fields to trigger HTML5 validation at (634, 464) on xpath=//input[@name='submit-btn']
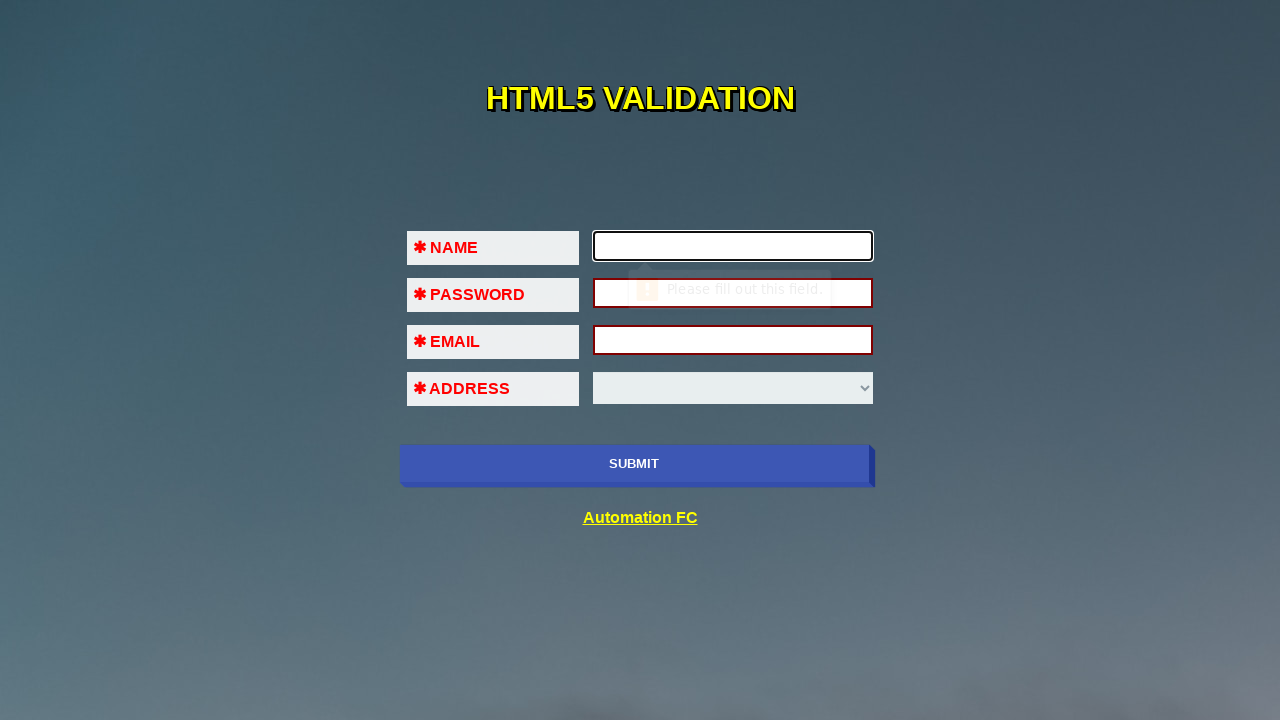

Filled first name field with 'Trung' on //input[@id='fname']
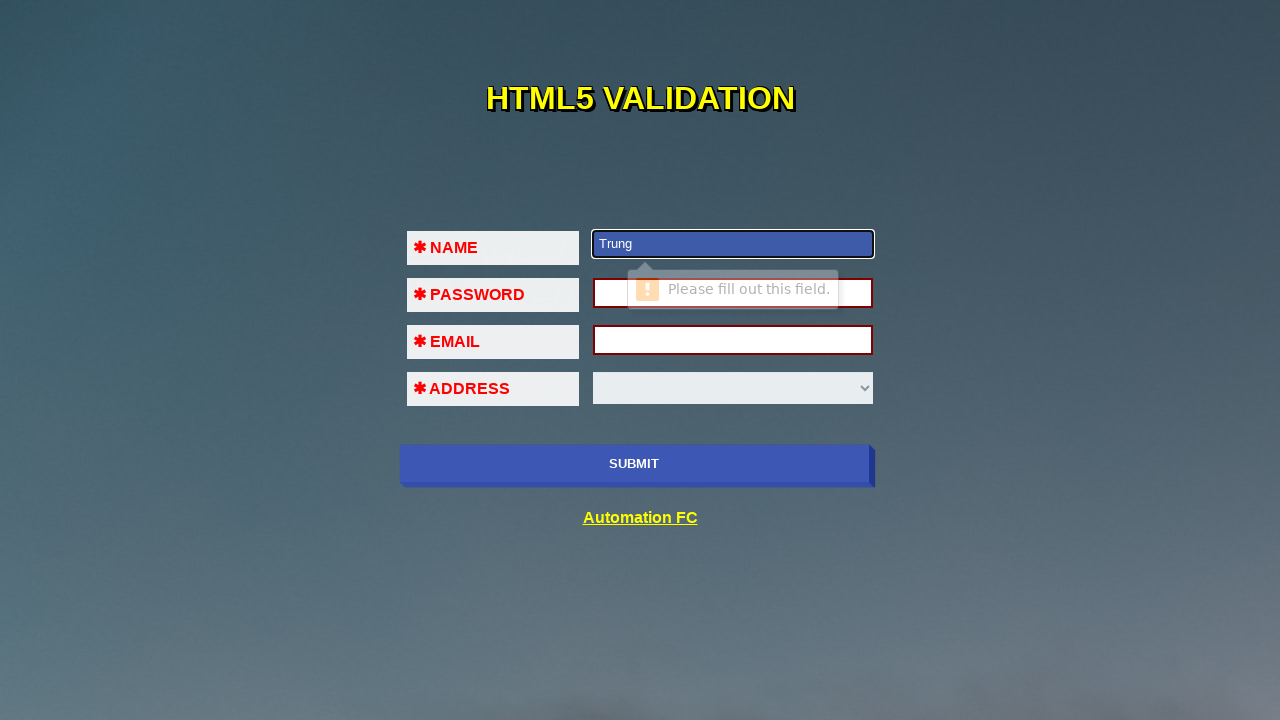

Clicked submit button after filling first name to verify next validation message at (634, 464) on xpath=//input[@name='submit-btn']
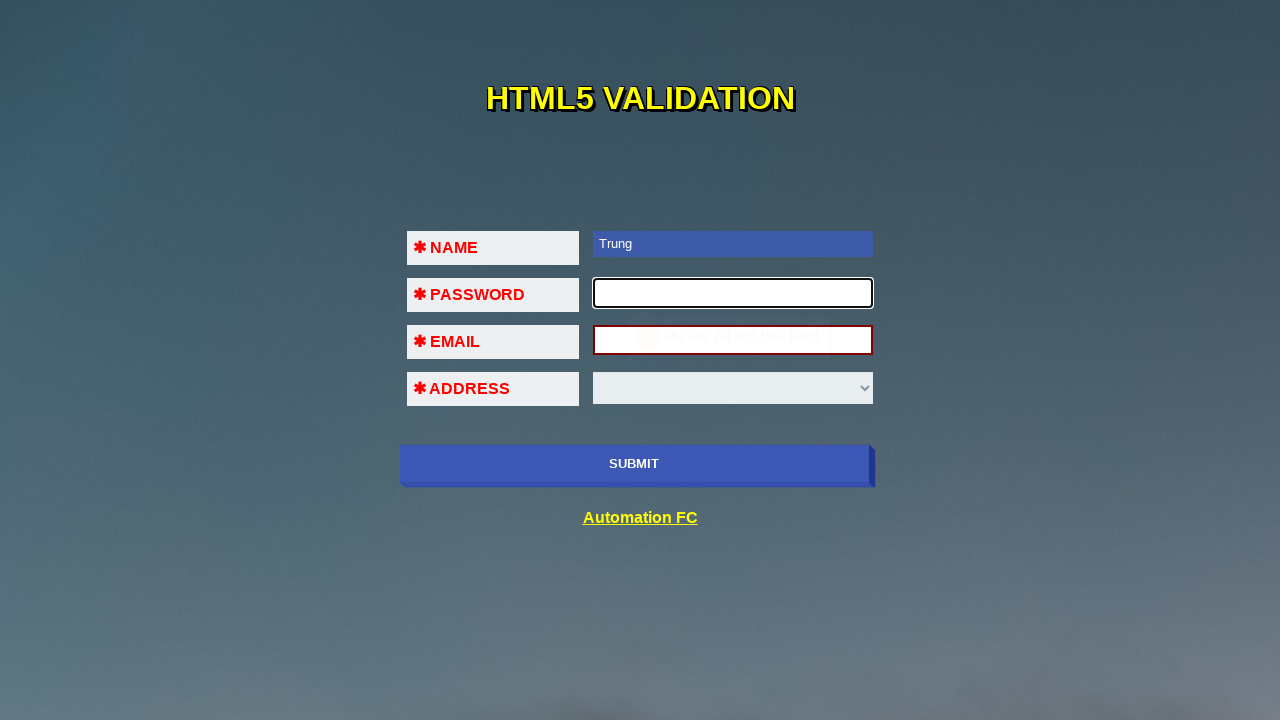

Filled password field with '123456' on //input[@id='pass']
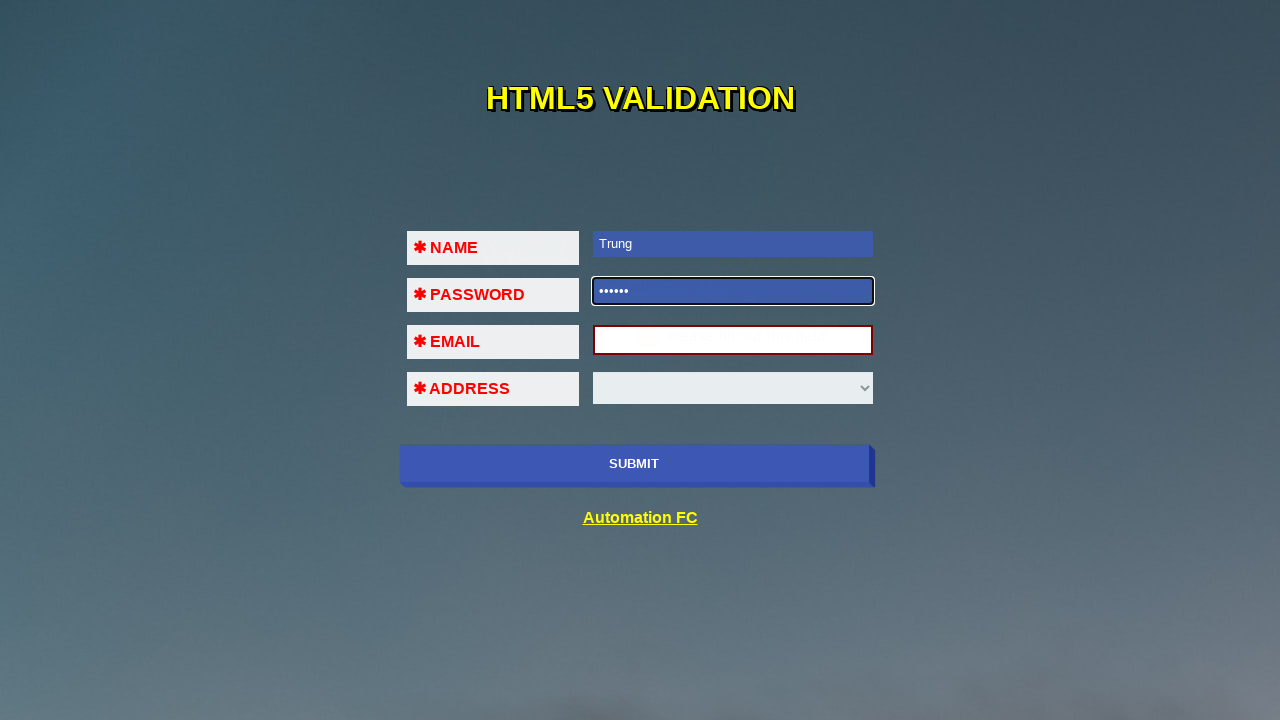

Clicked submit button after filling password to verify next validation message at (634, 464) on xpath=//input[@name='submit-btn']
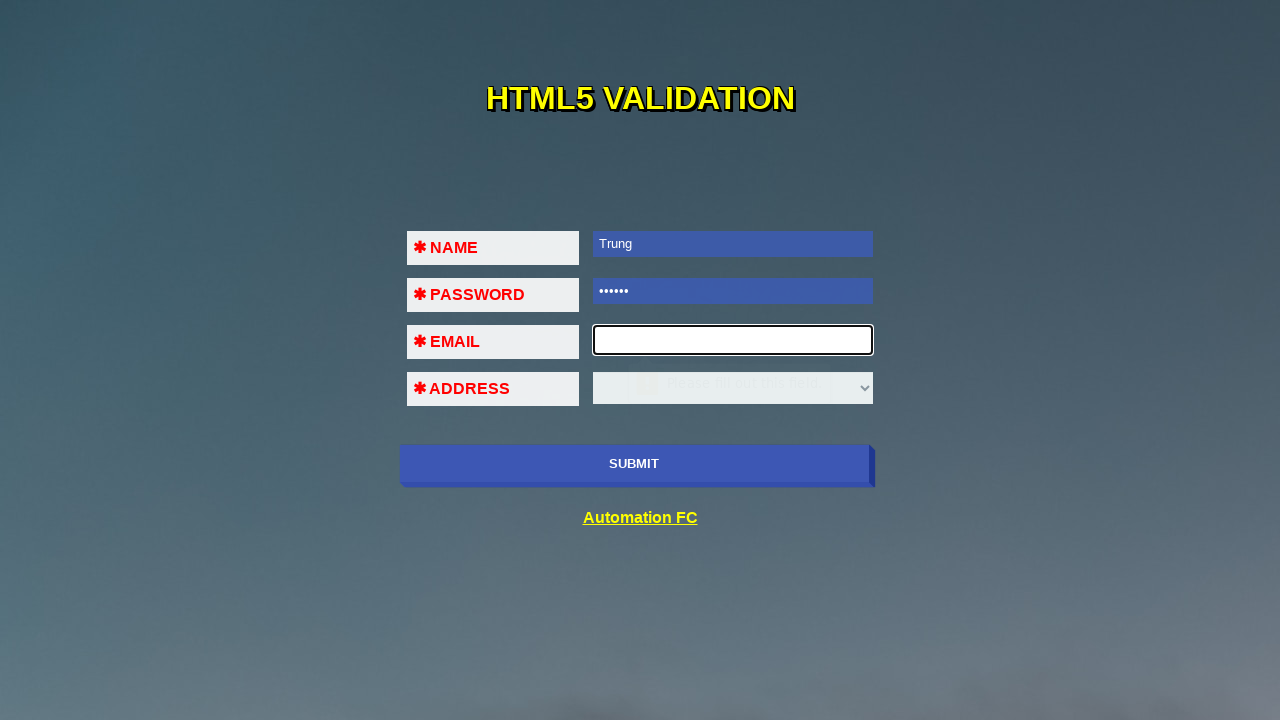

Filled email field with invalid format '123!@!$@#%$' on //input[@id='em']
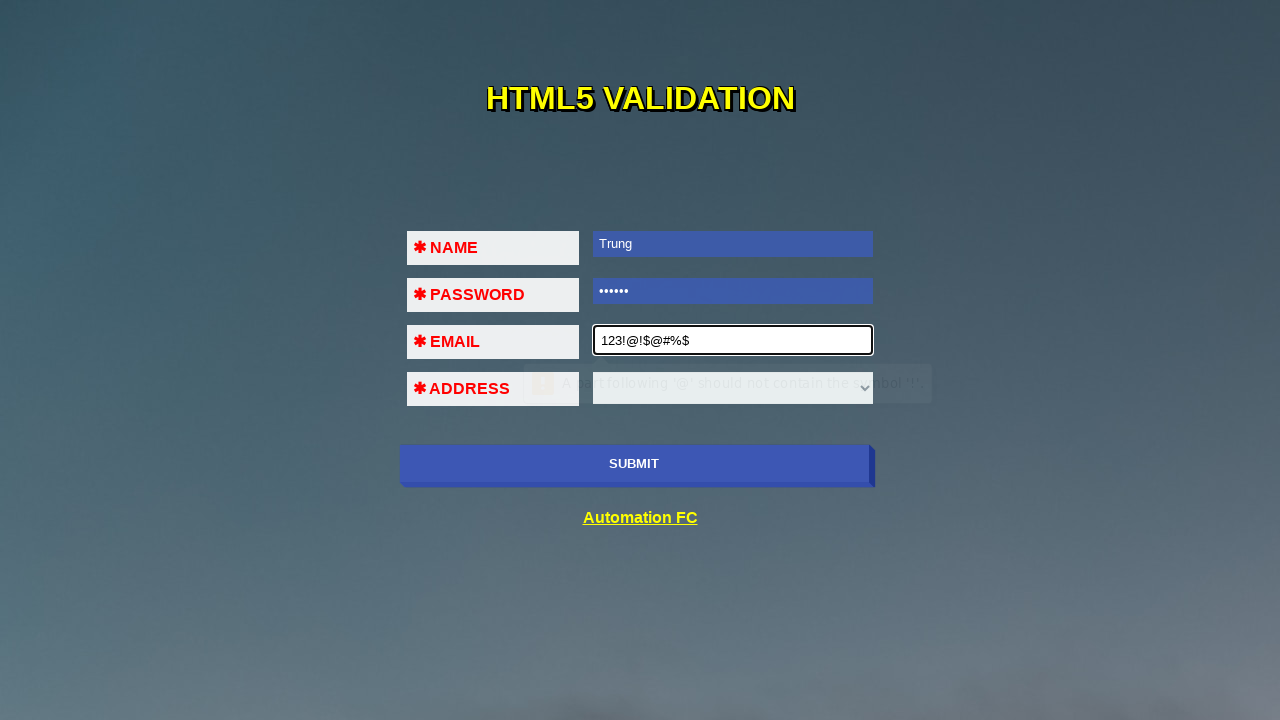

Clicked submit button with invalid email format to trigger email validation message at (634, 464) on xpath=//input[@name='submit-btn']
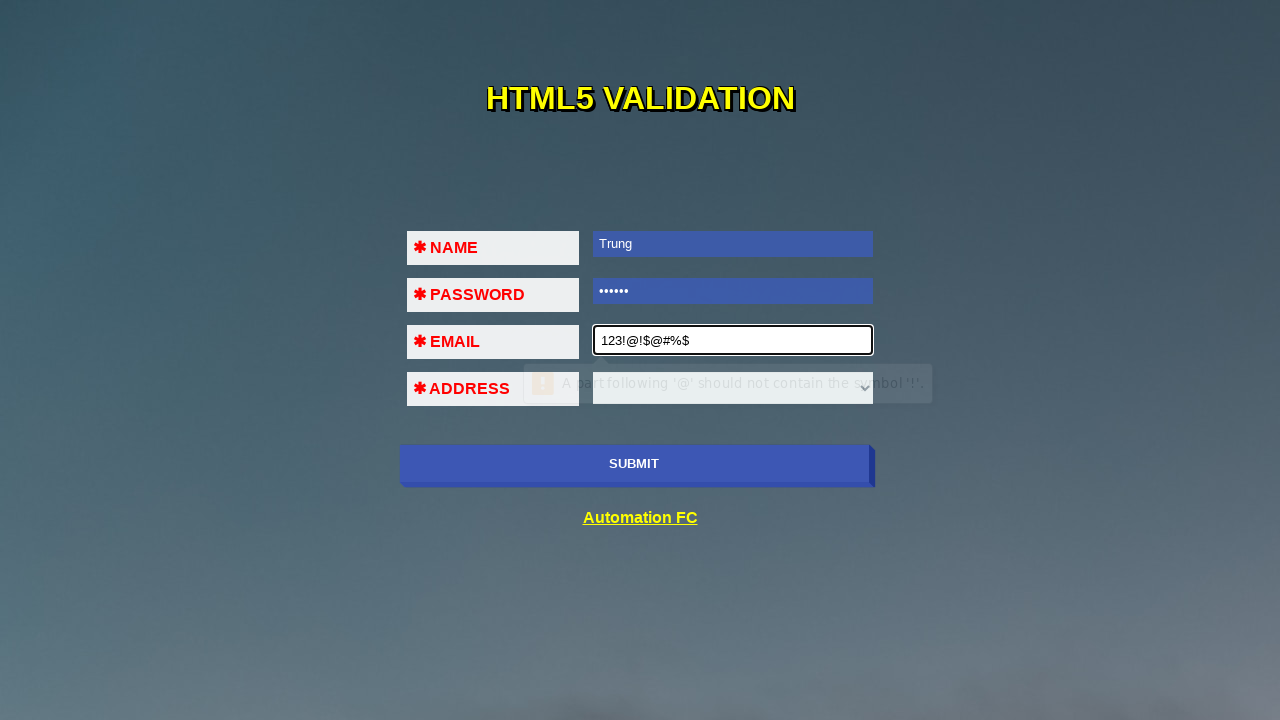

Filled email field with another invalid format '123@456' on //input[@id='em']
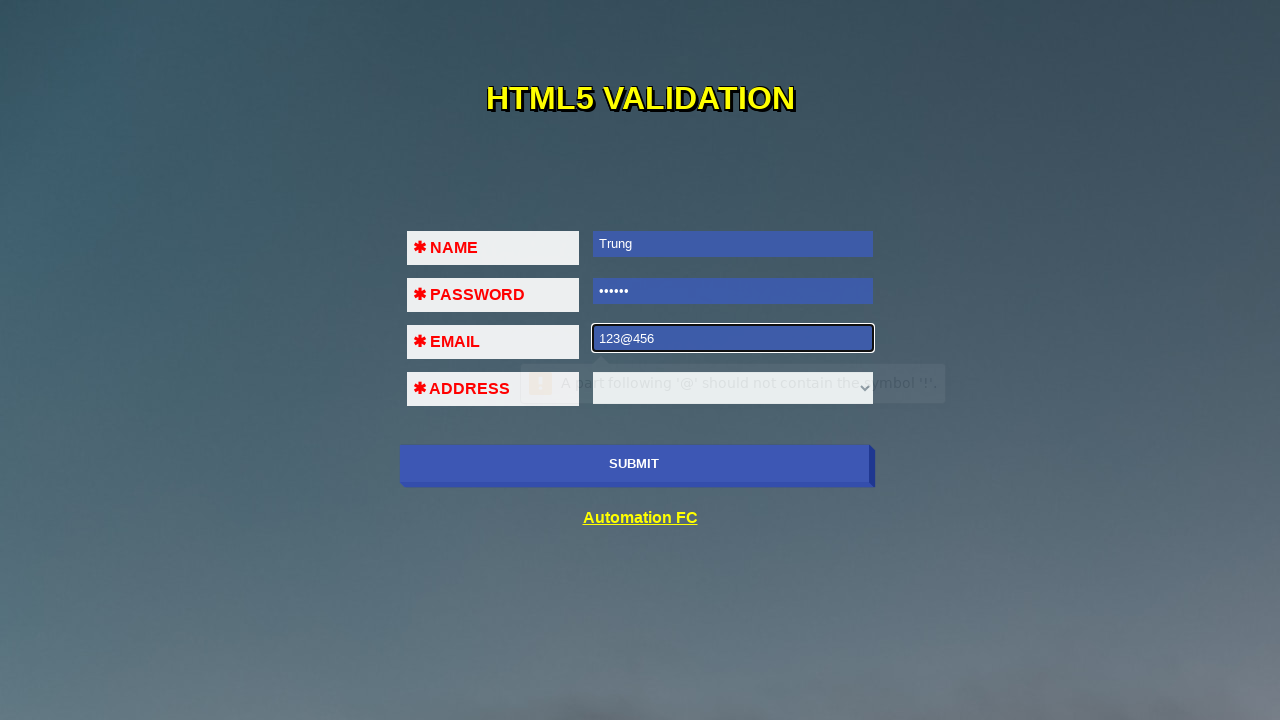

Clicked submit button with second invalid email format to verify validation message at (634, 464) on xpath=//input[@name='submit-btn']
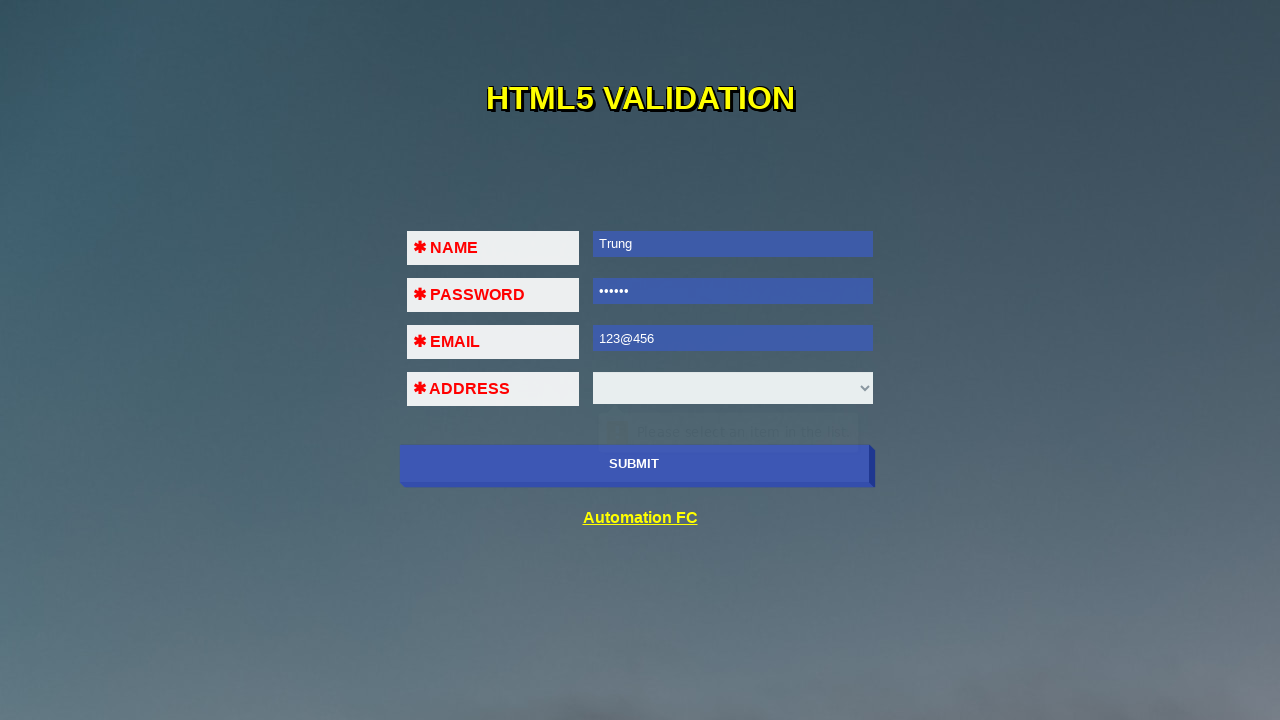

Filled email field with valid format '123@yopmail.com' on //input[@id='em']
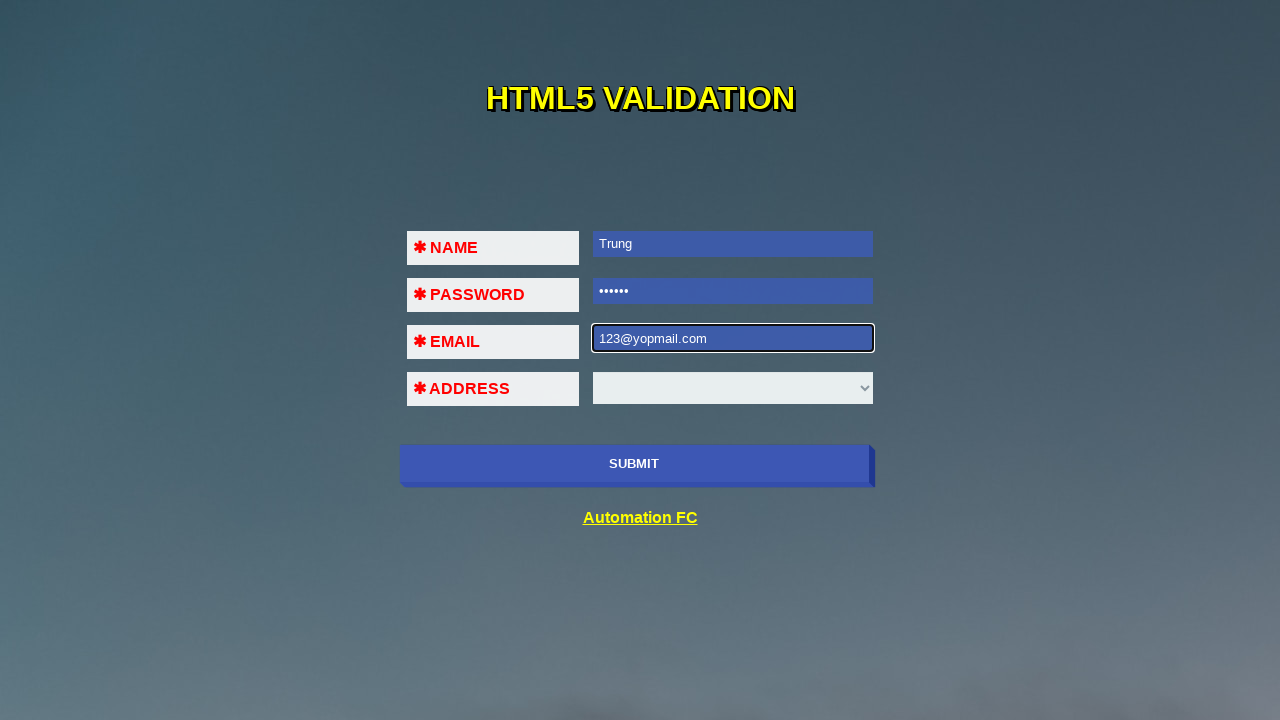

Clicked submit button with valid email to trigger select dropdown validation message at (634, 464) on xpath=//input[@name='submit-btn']
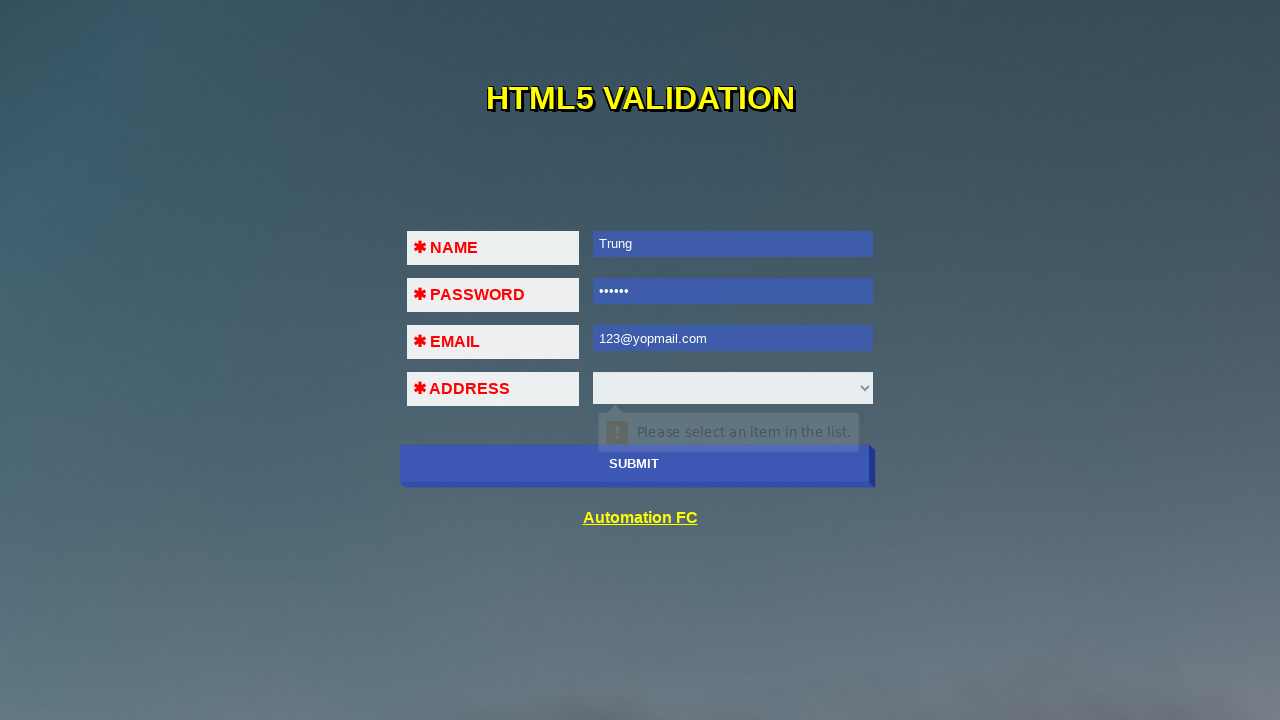

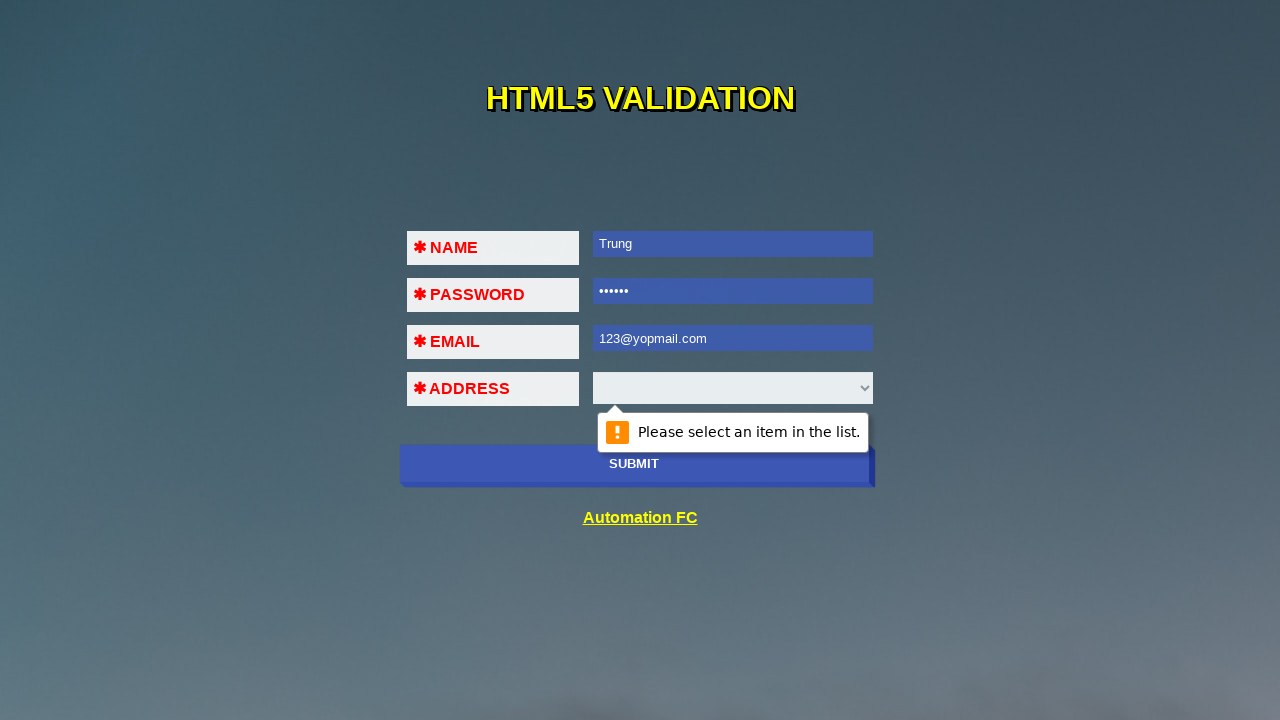